Tests dynamic content loading by clicking Start button and waiting for text to appear

Starting URL: https://the-internet.herokuapp.com/dynamic_loading/1

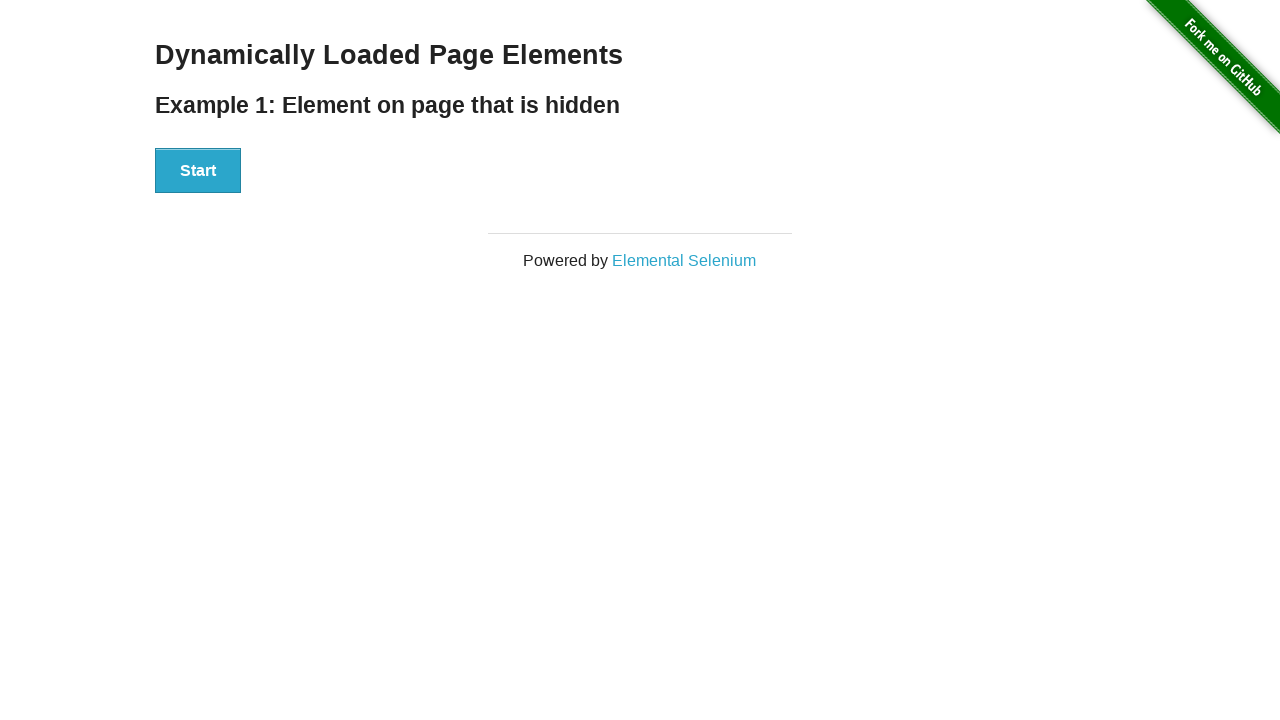

Clicked Start button to trigger dynamic content loading at (198, 171) on button:has-text('Start')
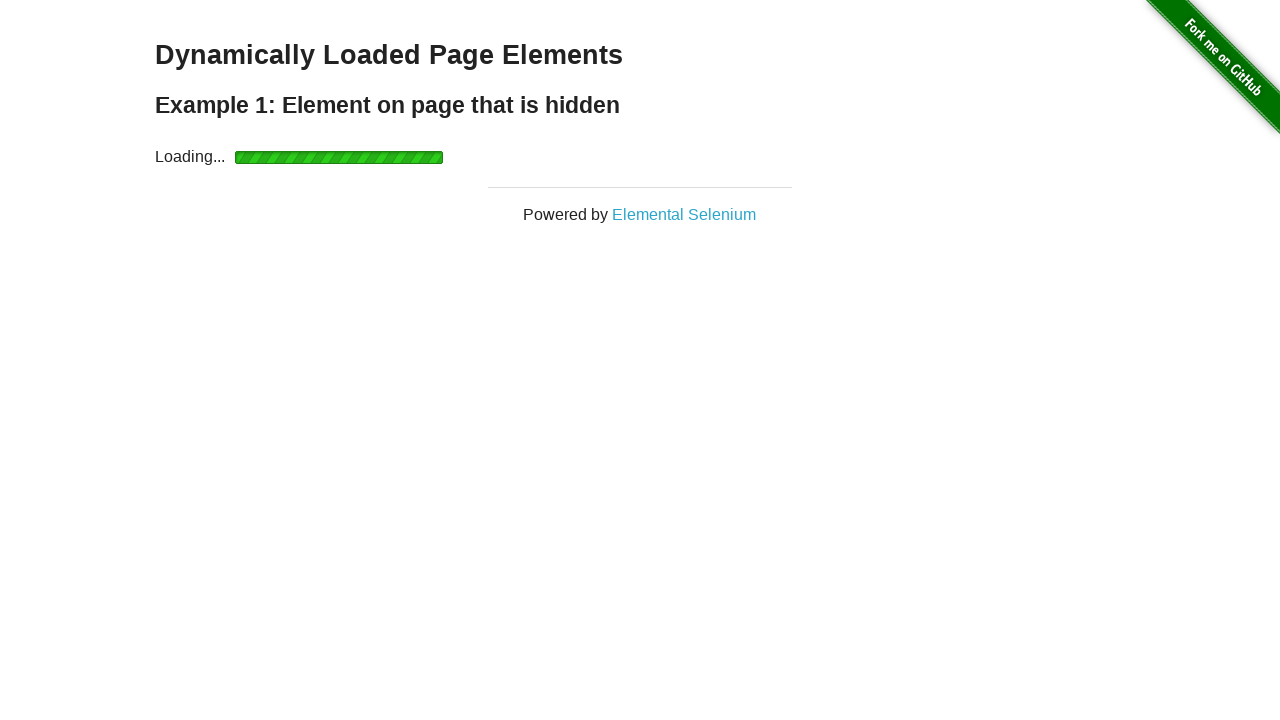

Waited for and confirmed 'Hello World!' text appeared in finish element
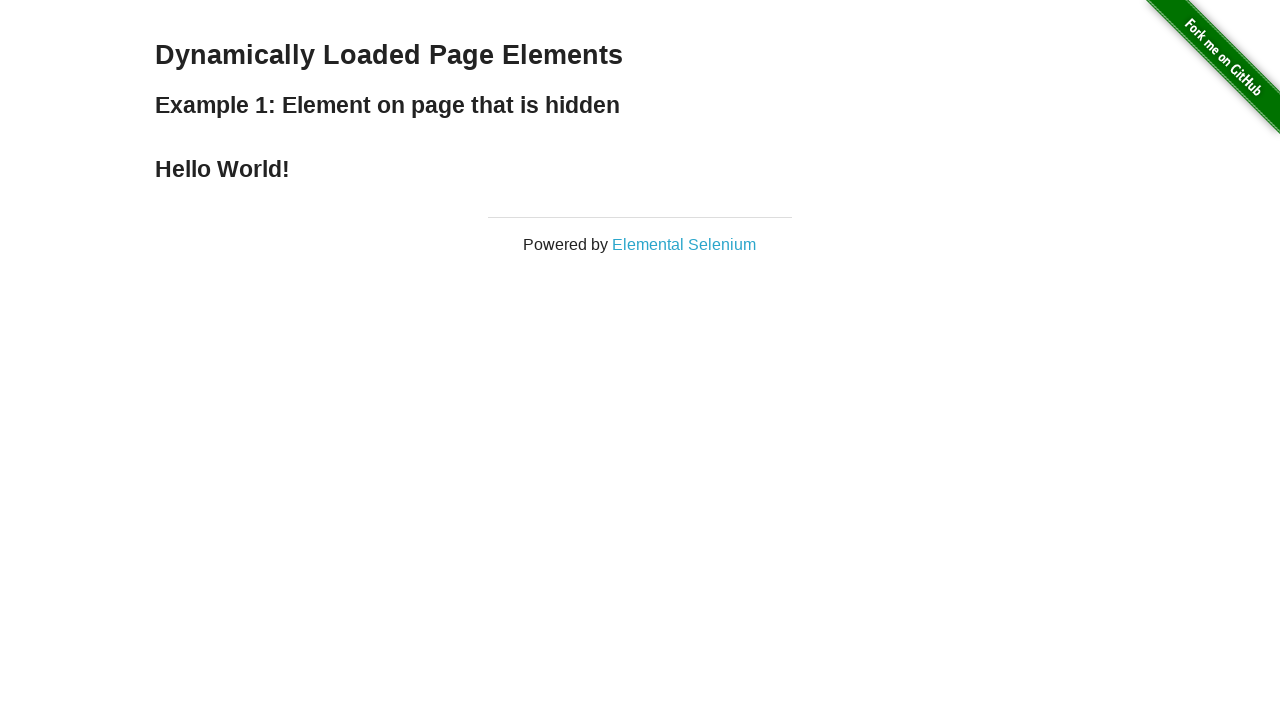

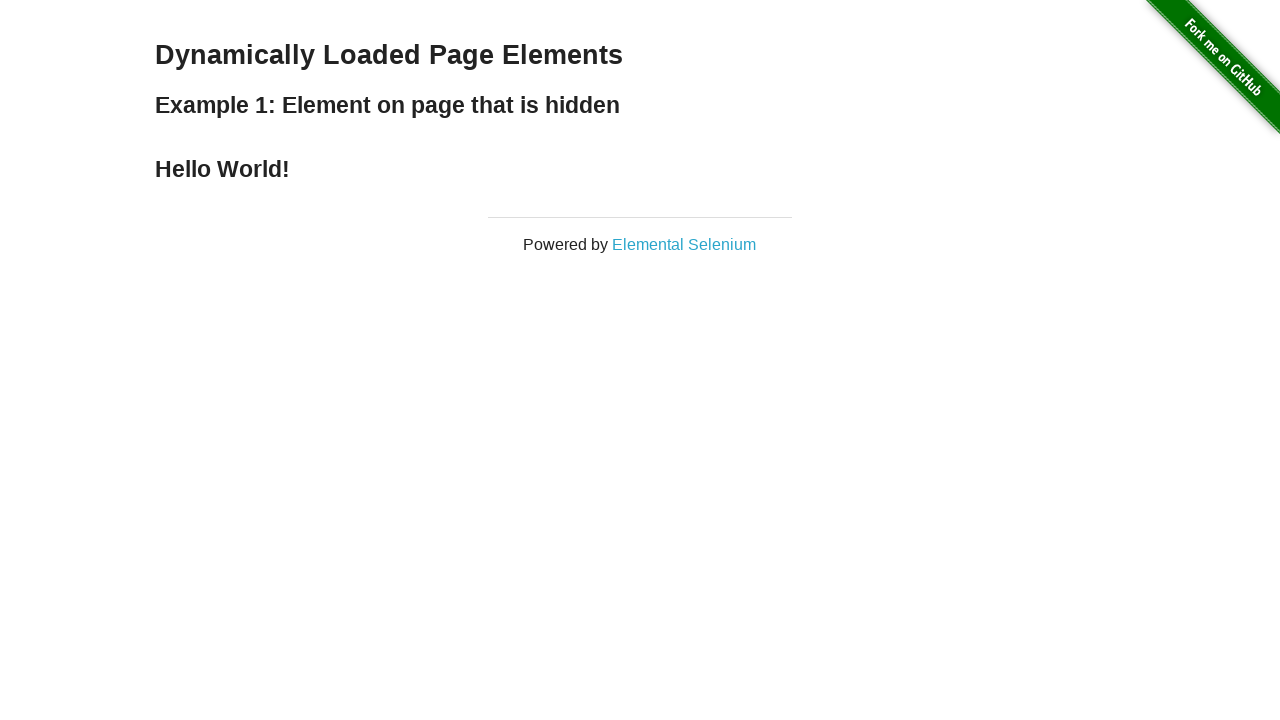